Tests clicking a dropdown button on a test automation practice page

Starting URL: http://omayo.blogspot.com/

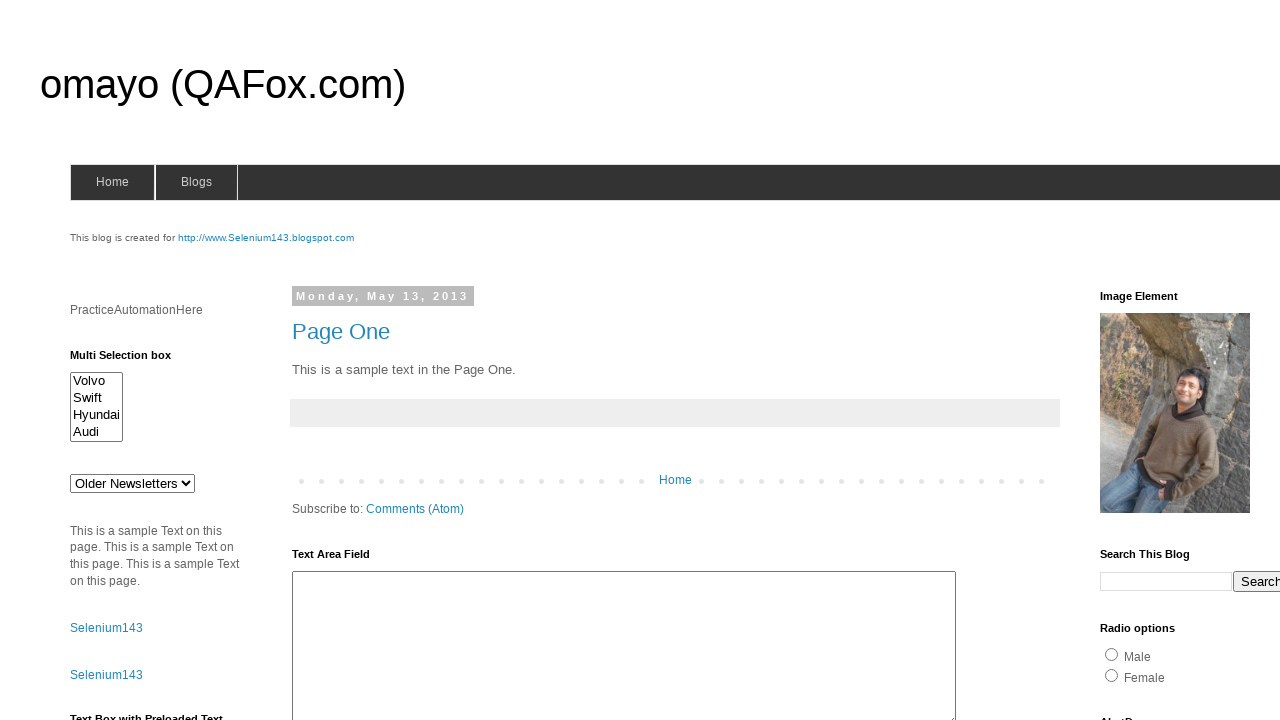

Clicked the dropdown button on omayo.blogspot.com at (1227, 360) on .dropbtn
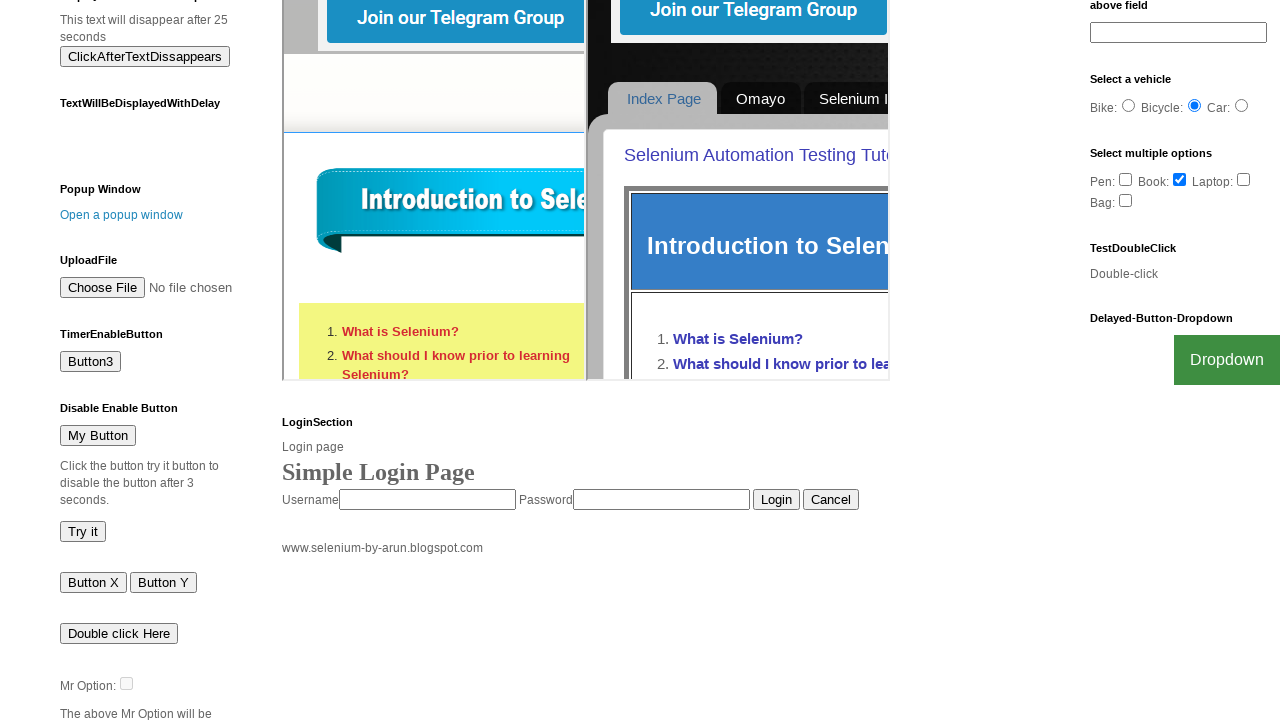

Waited for dropdown menu to become visible
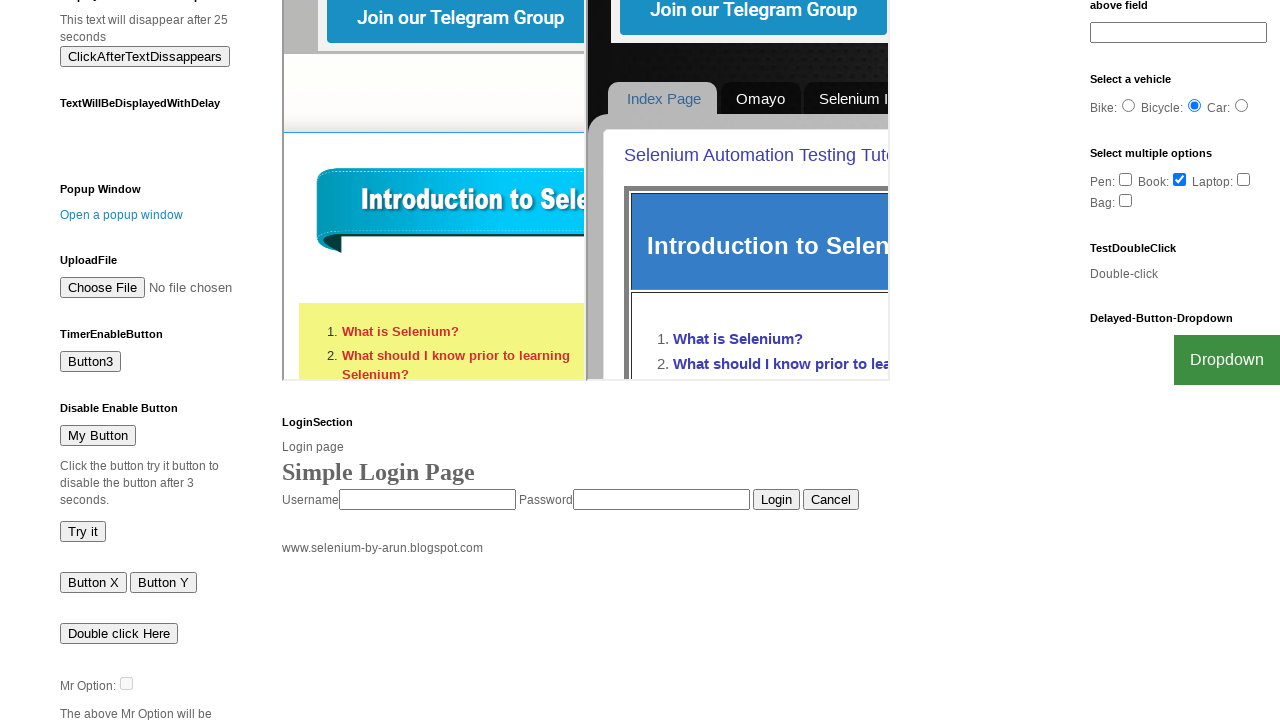

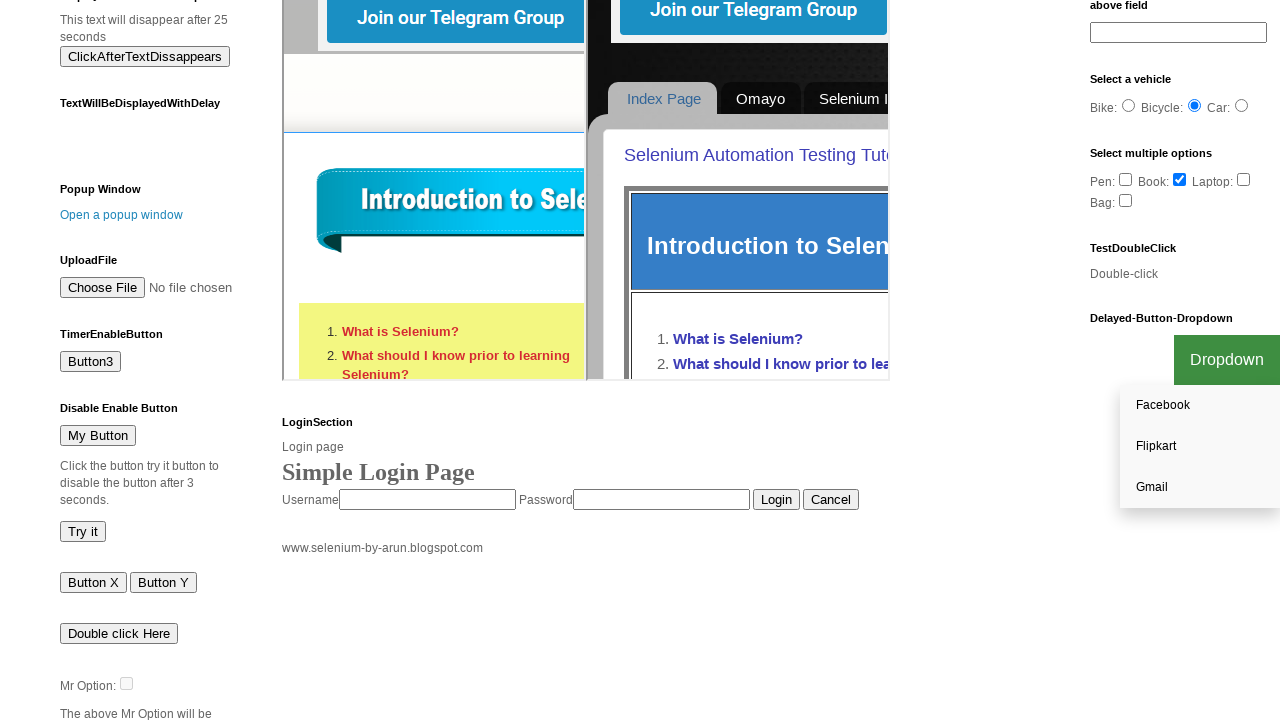